Verifies that the OrangeHRM login page loads correctly by checking that the OrangeHRM logo is present and enabled on the page.

Starting URL: https://opensource-demo.orangehrmlive.com/web/index.php/auth/login

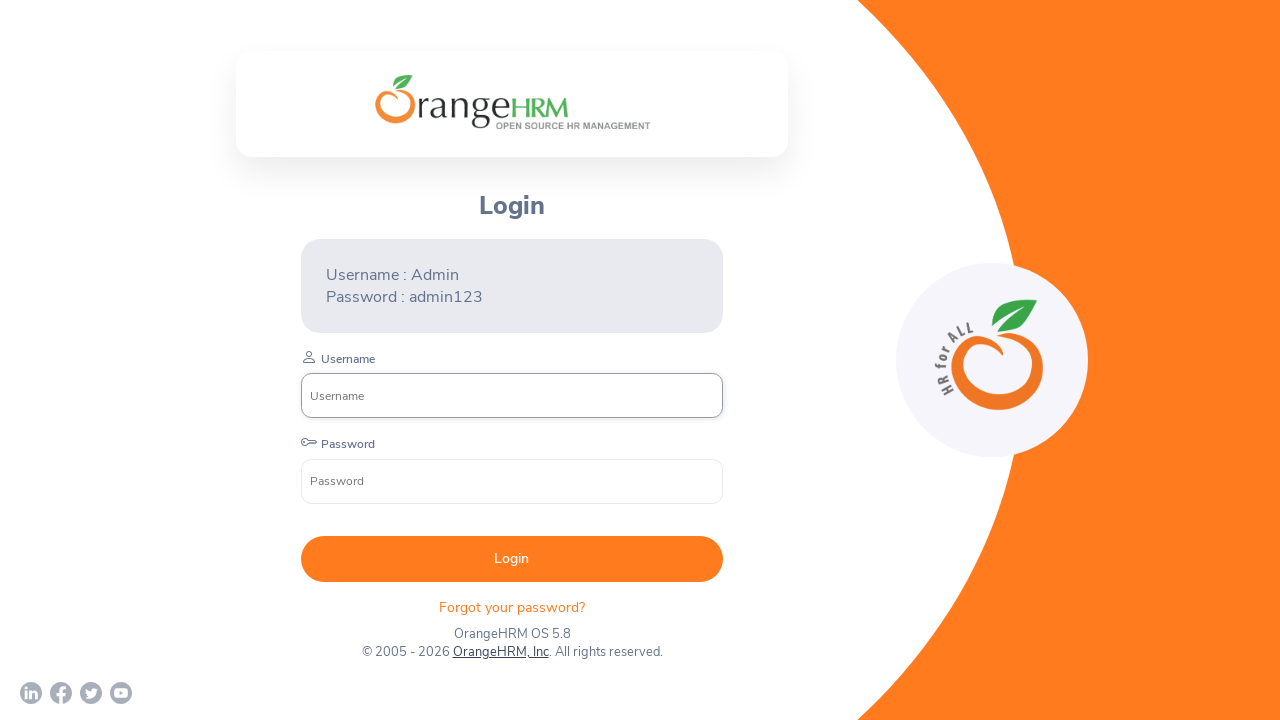

Waited for OrangeHRM login logo element to load
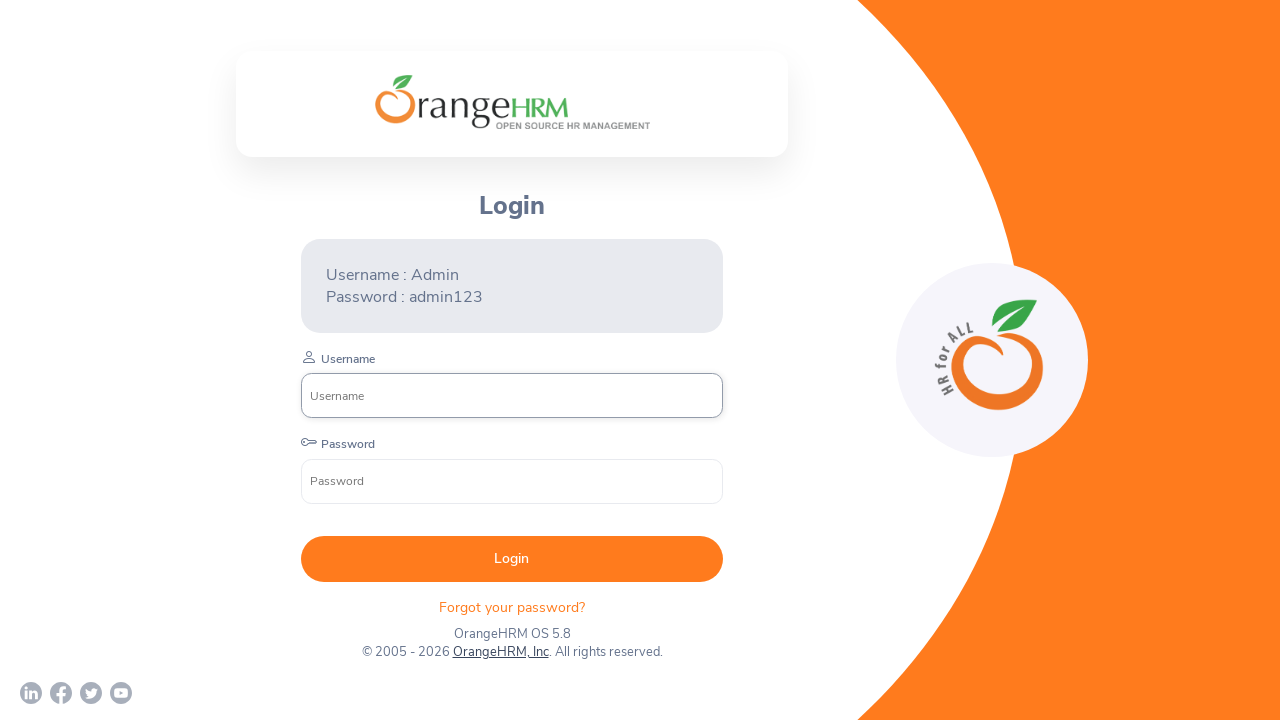

Located OrangeHRM logo element
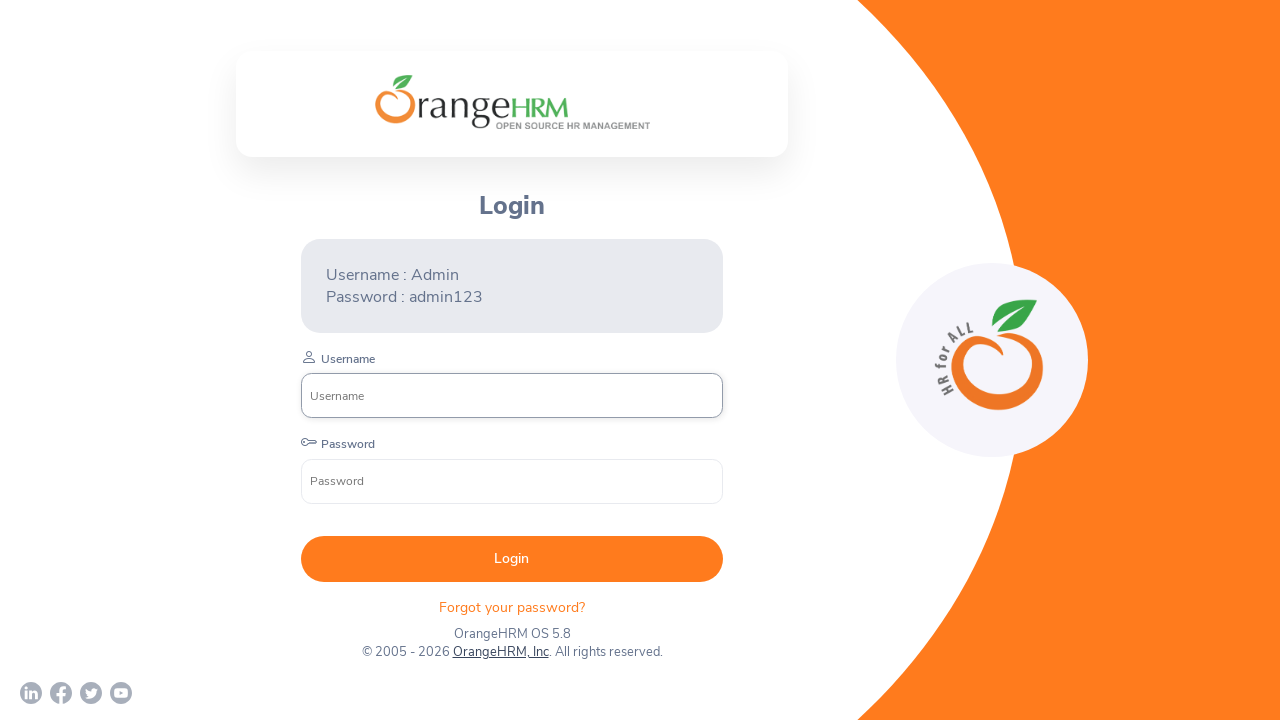

Verified OrangeHRM logo is visible on the login page
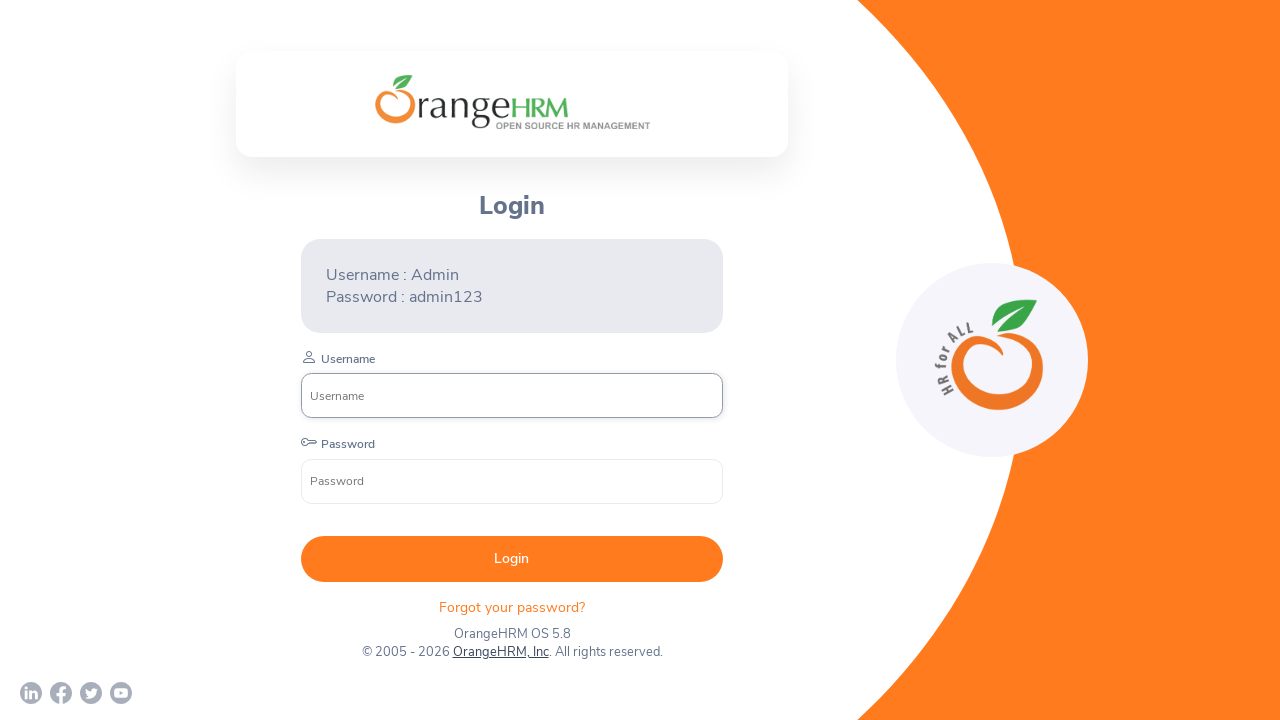

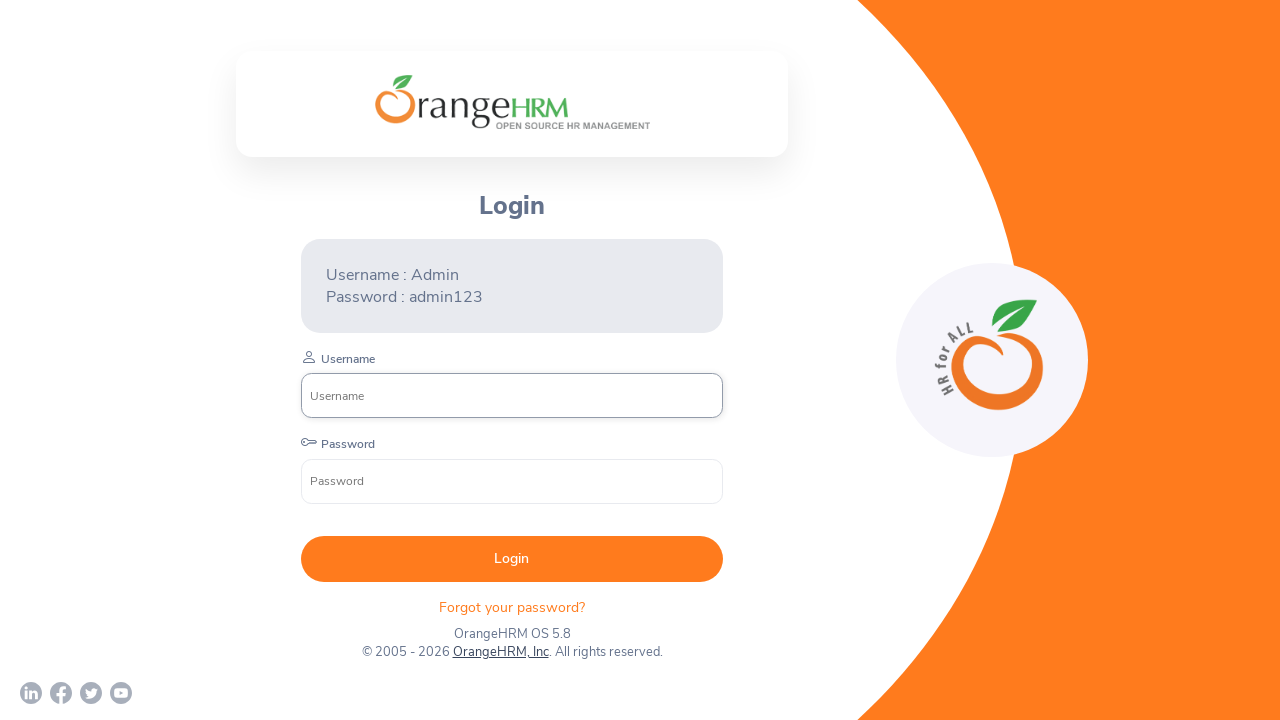